Tests a dropdown element on a demo page by clicking on it and checking if it supports multiple selection.

Starting URL: http://omayo.blogspot.com/

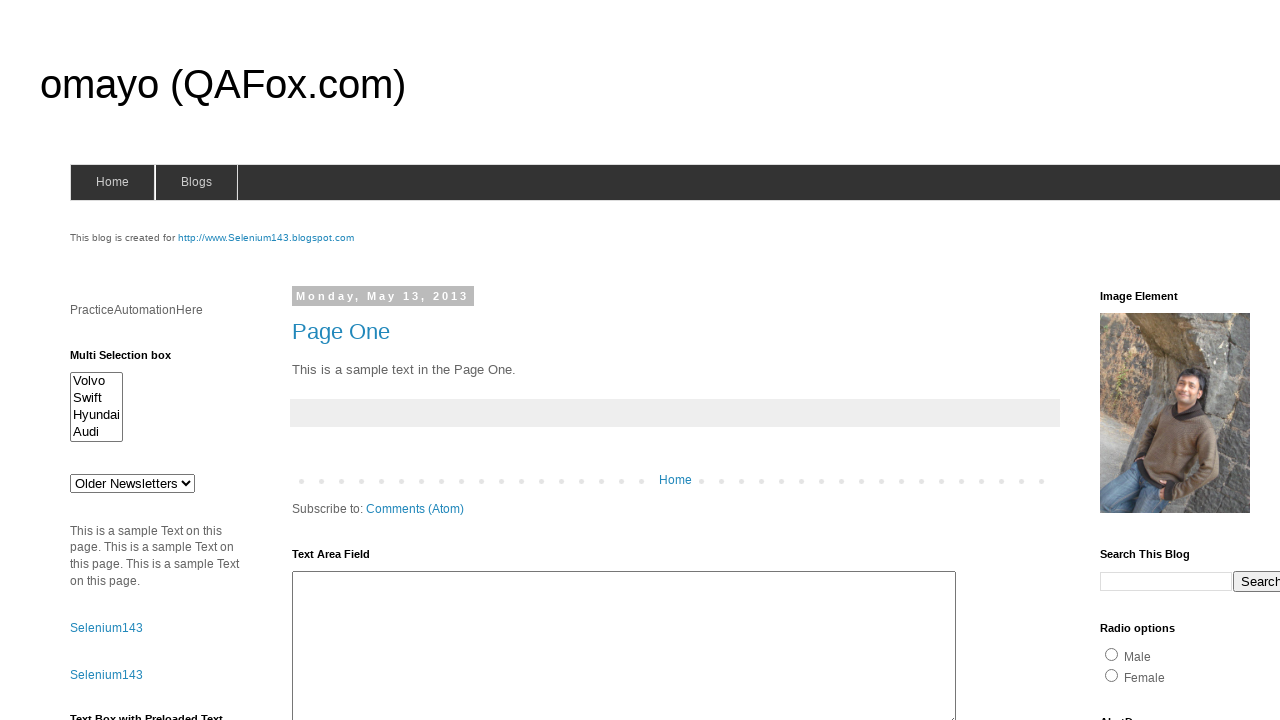

Clicked dropdown element with id 'drop1' at (132, 483) on #drop1
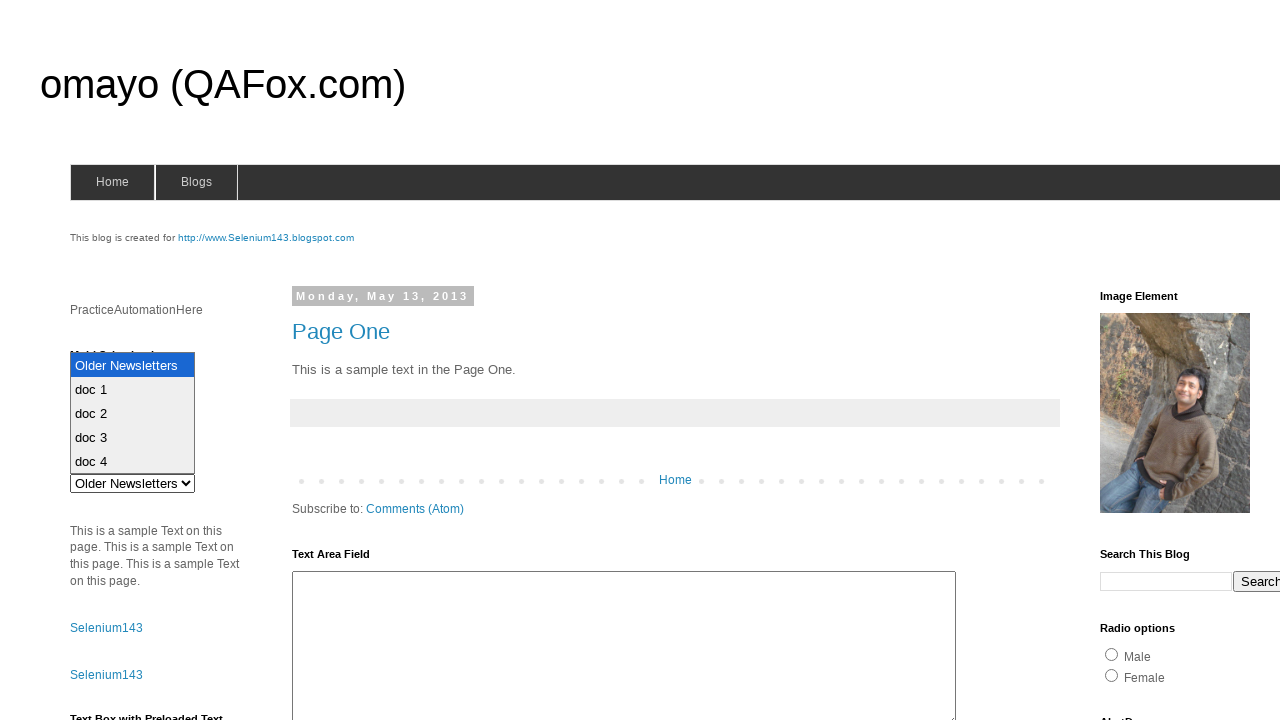

Verified dropdown element is visible and interactable
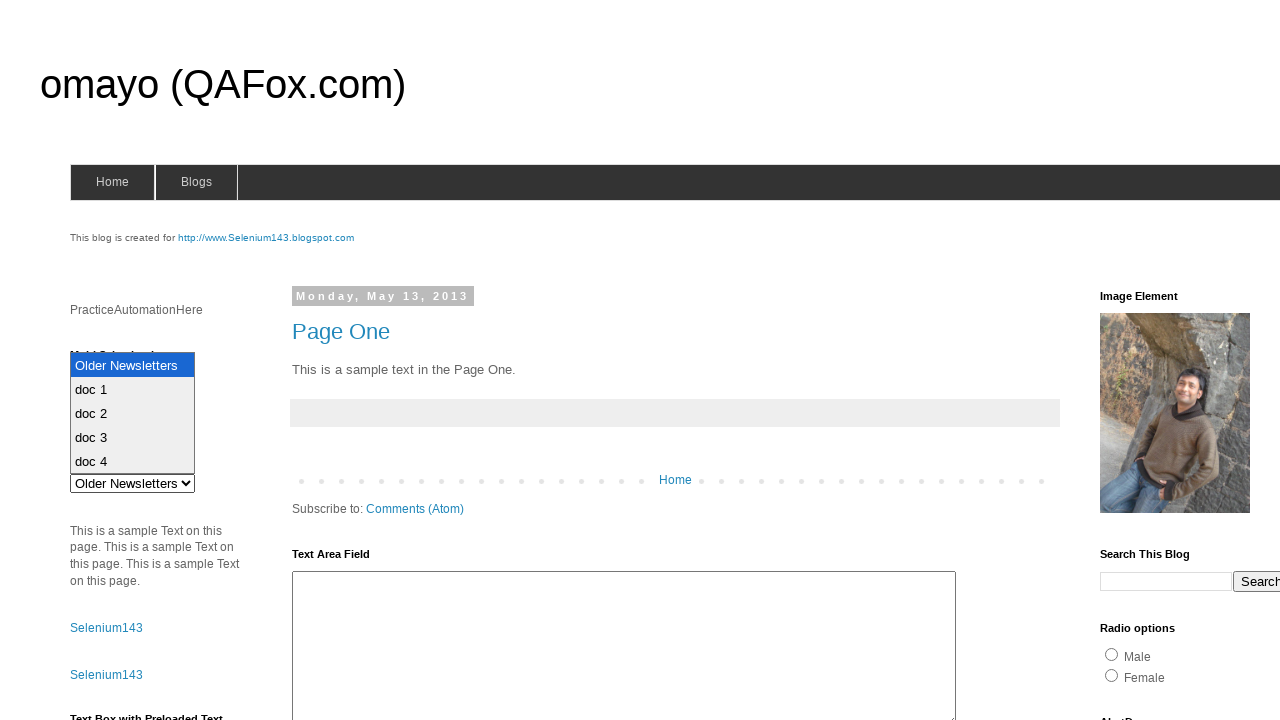

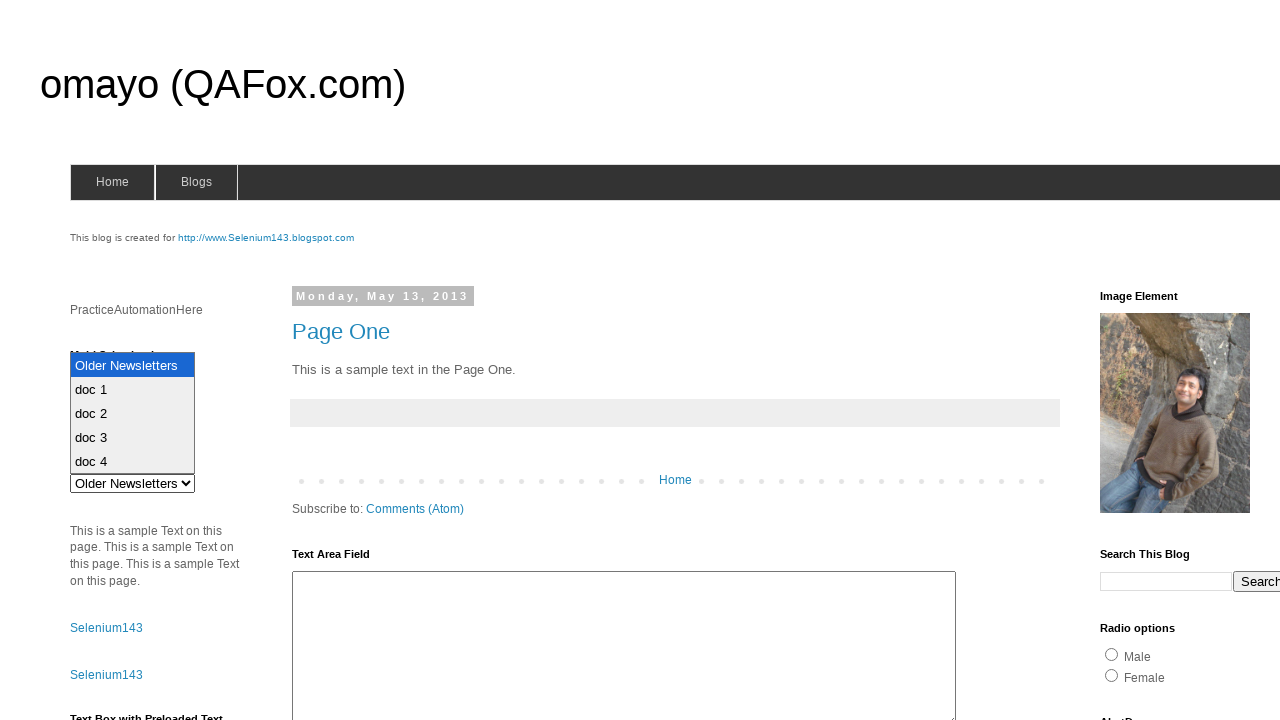